Tests the scientific calculator on calculator.net by clicking number and operator buttons to perform a division calculation (appears to be clicking numbers and the divide operator).

Starting URL: https://www.calculator.net/

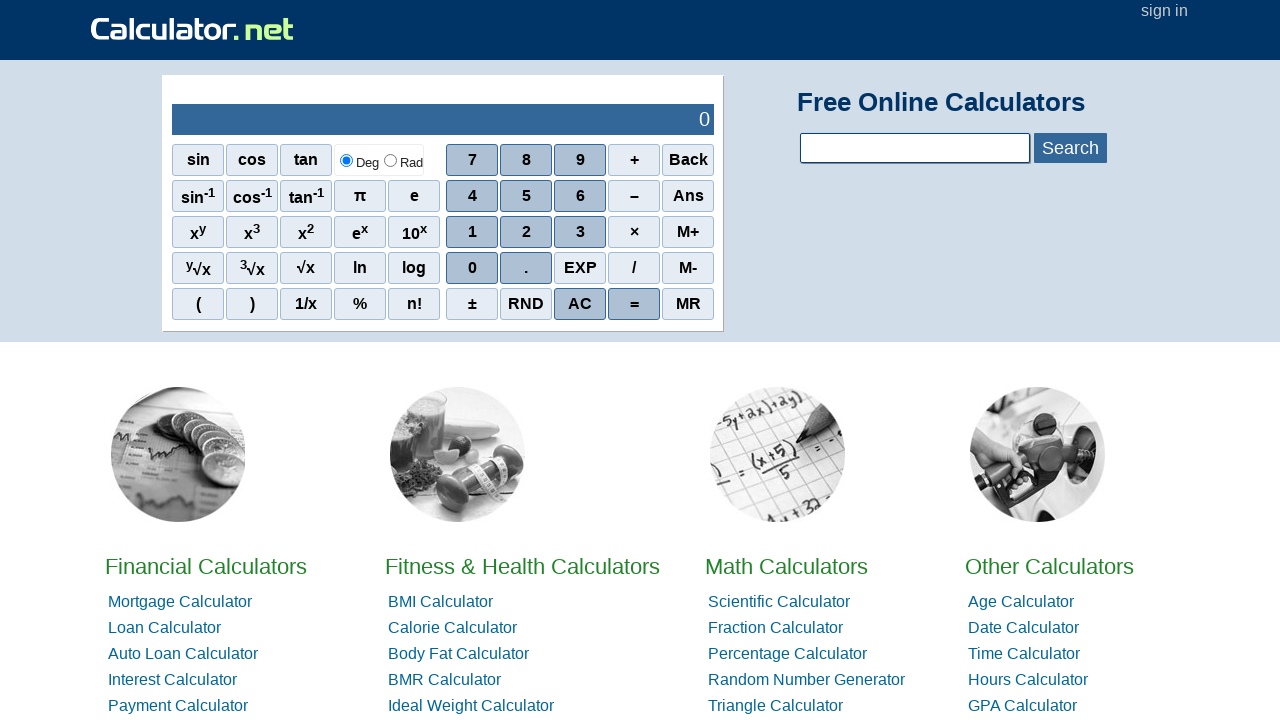

Clicked first number button on scientific calculator at (472, 196) on xpath=//*[@id='sciout']/tbody/tr[2]/td[2]/div/div[2]/span[1]
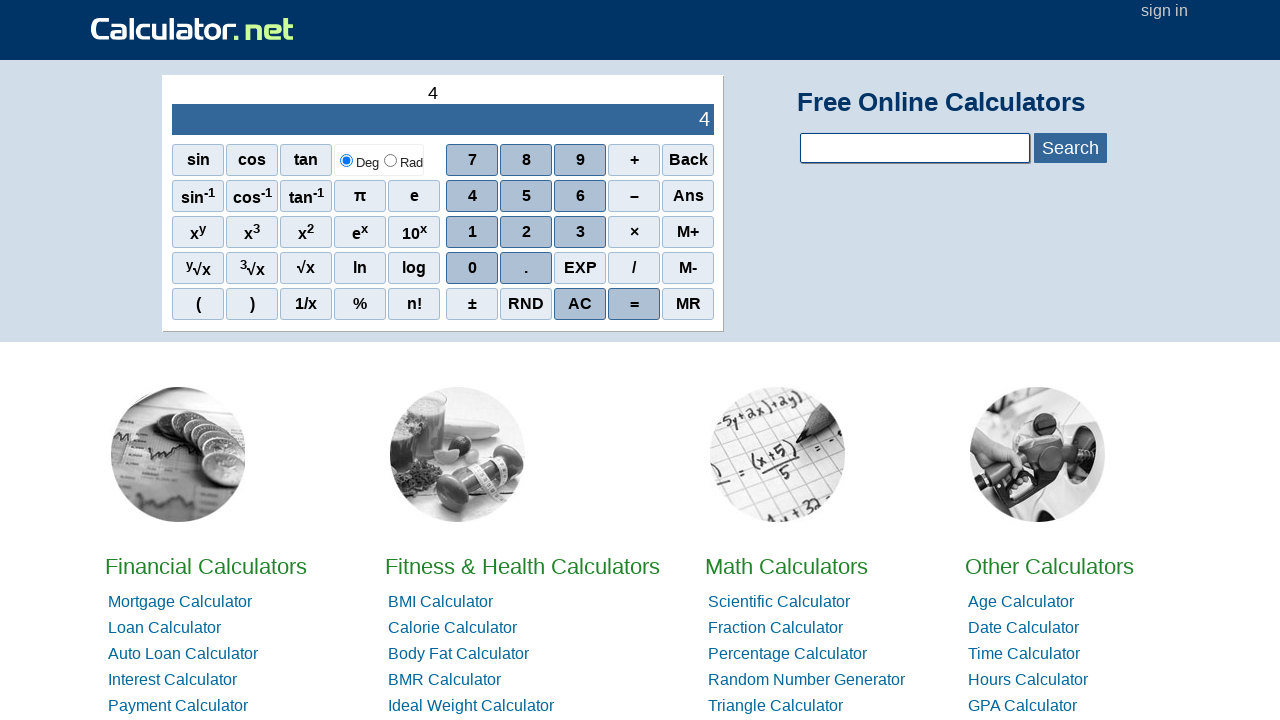

Clicked number button (first of three consecutive clicks) at (472, 268) on xpath=//*[@id='sciout']/tbody/tr[2]/td[2]/div/div[4]/span[1]
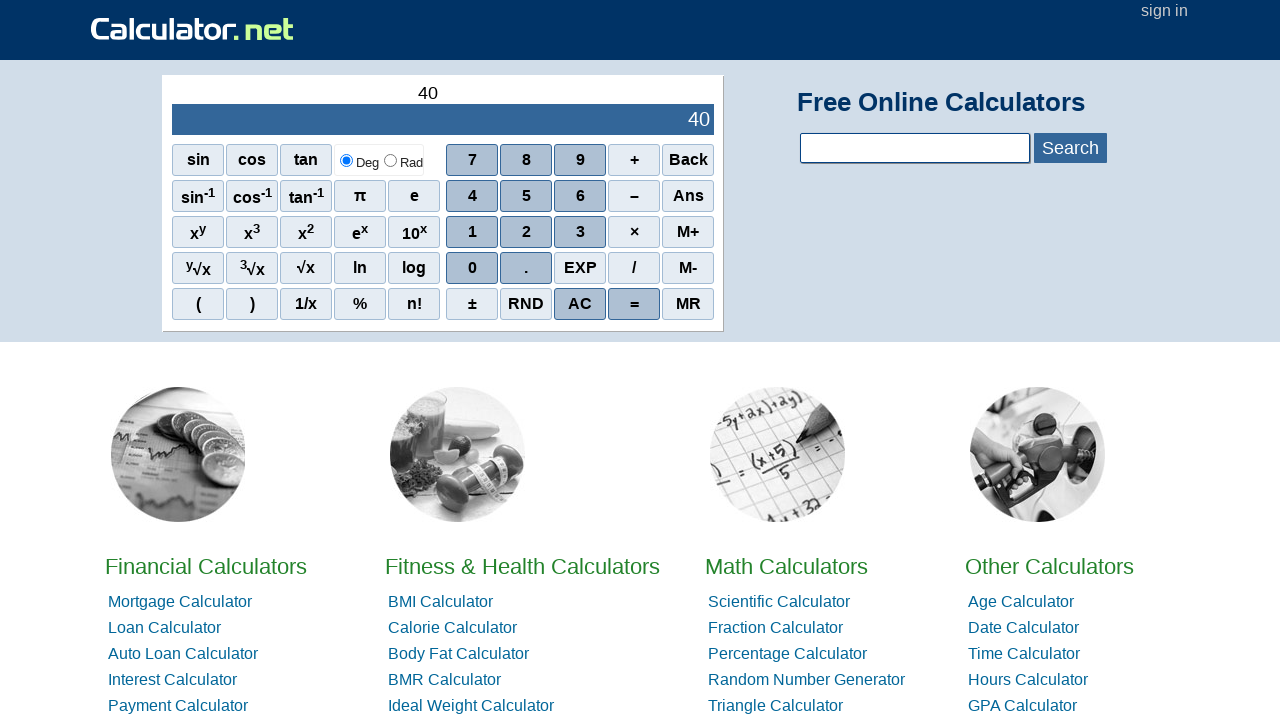

Clicked number button (second of three consecutive clicks) at (472, 268) on xpath=//*[@id='sciout']/tbody/tr[2]/td[2]/div/div[4]/span[1]
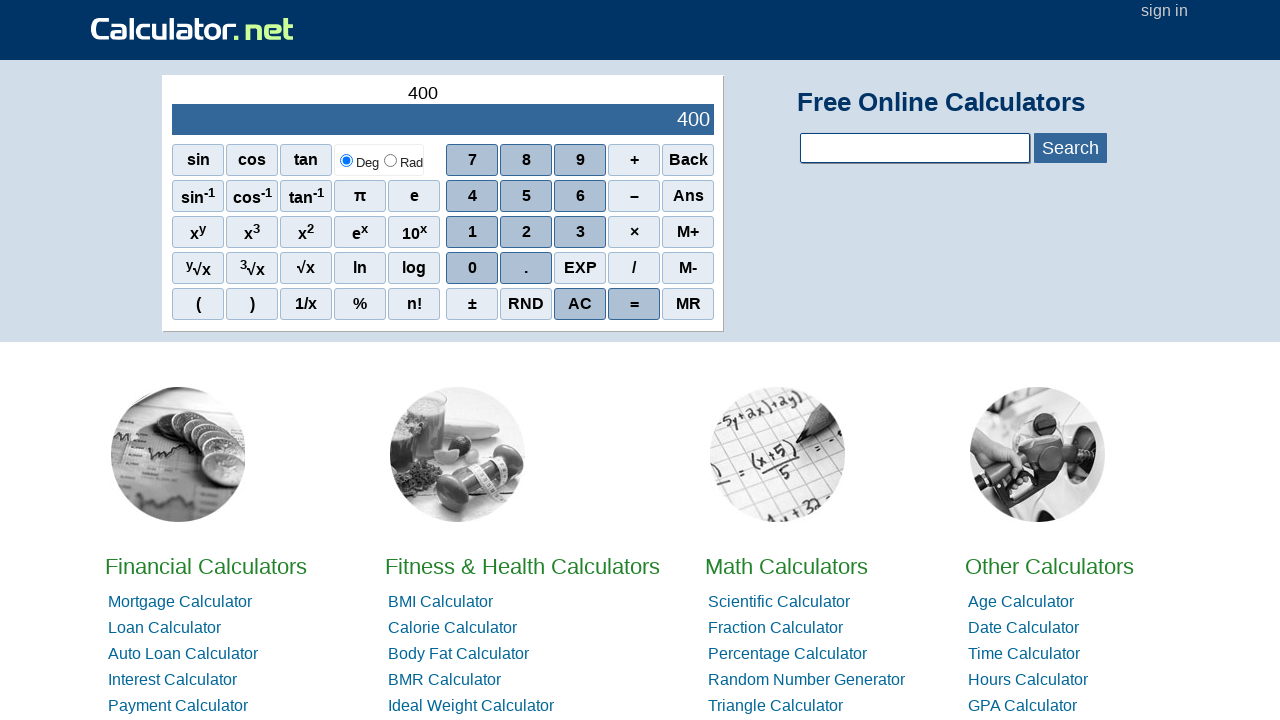

Clicked number button (third of three consecutive clicks) at (472, 268) on xpath=//*[@id='sciout']/tbody/tr[2]/td[2]/div/div[4]/span[1]
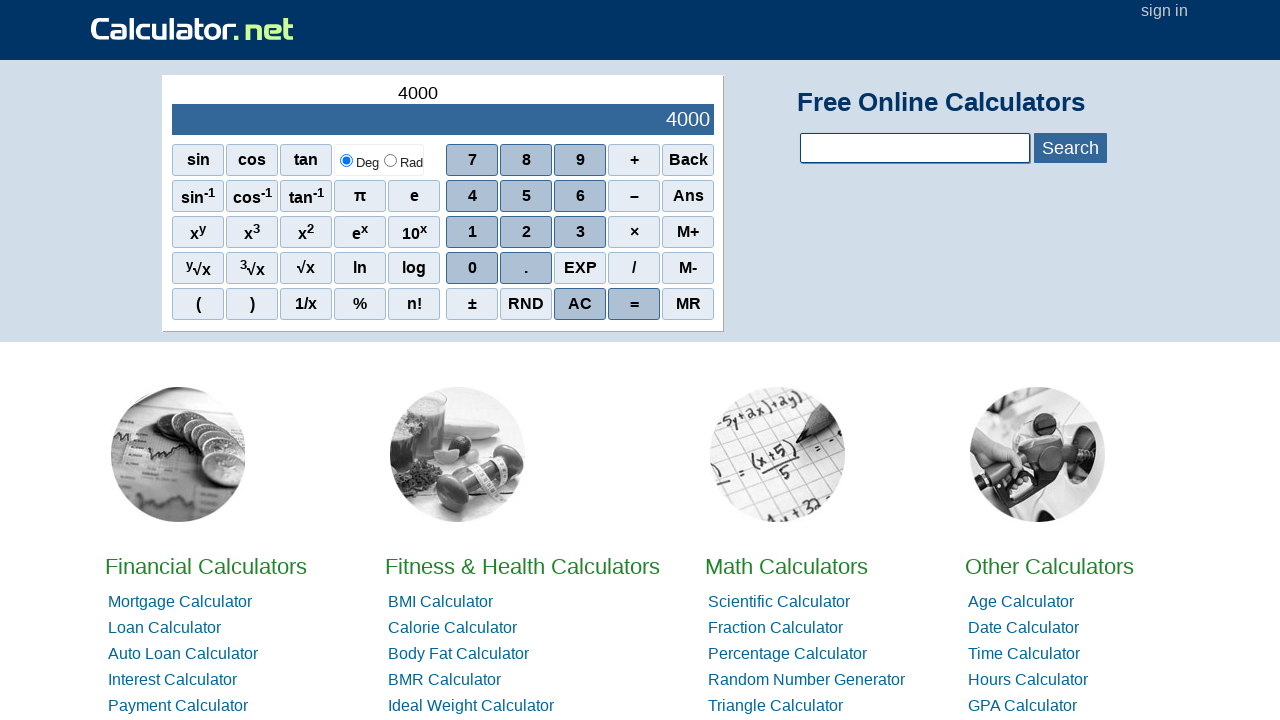

Clicked divide operator button at (634, 268) on xpath=//*[@id='sciout']/tbody/tr[2]/td[2]/div/div[4]/span[4]
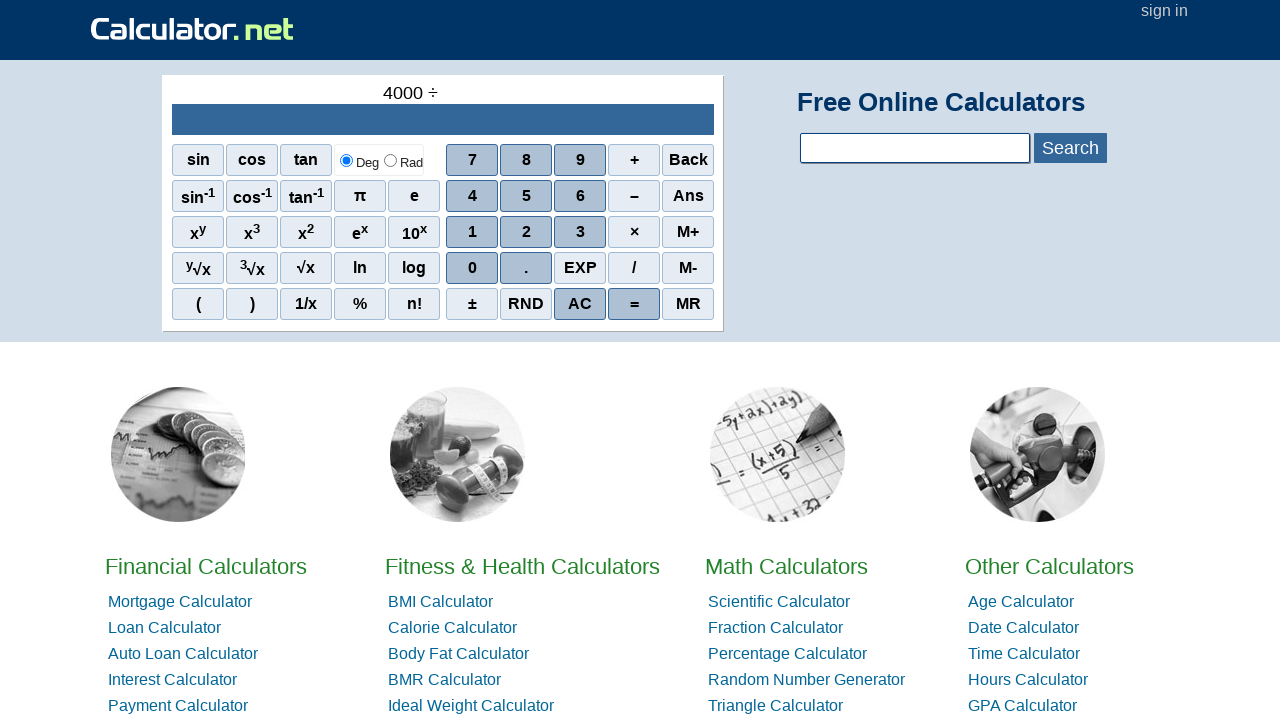

Clicked another calculator button at (526, 232) on xpath=//*[@id='sciout']/tbody/tr[2]/td[2]/div/div[3]/span[2]
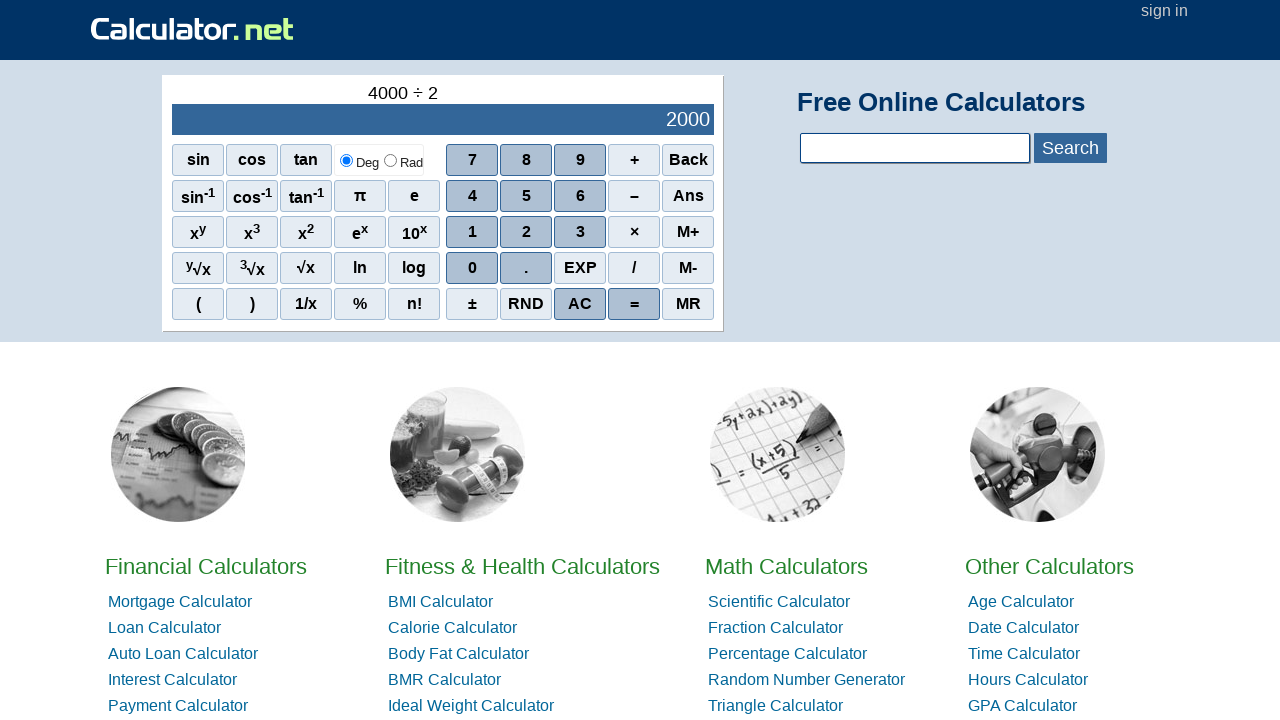

Clicked number button (first of final two clicks) at (472, 268) on xpath=//*[@id='sciout']/tbody/tr[2]/td[2]/div/div[4]/span[1]
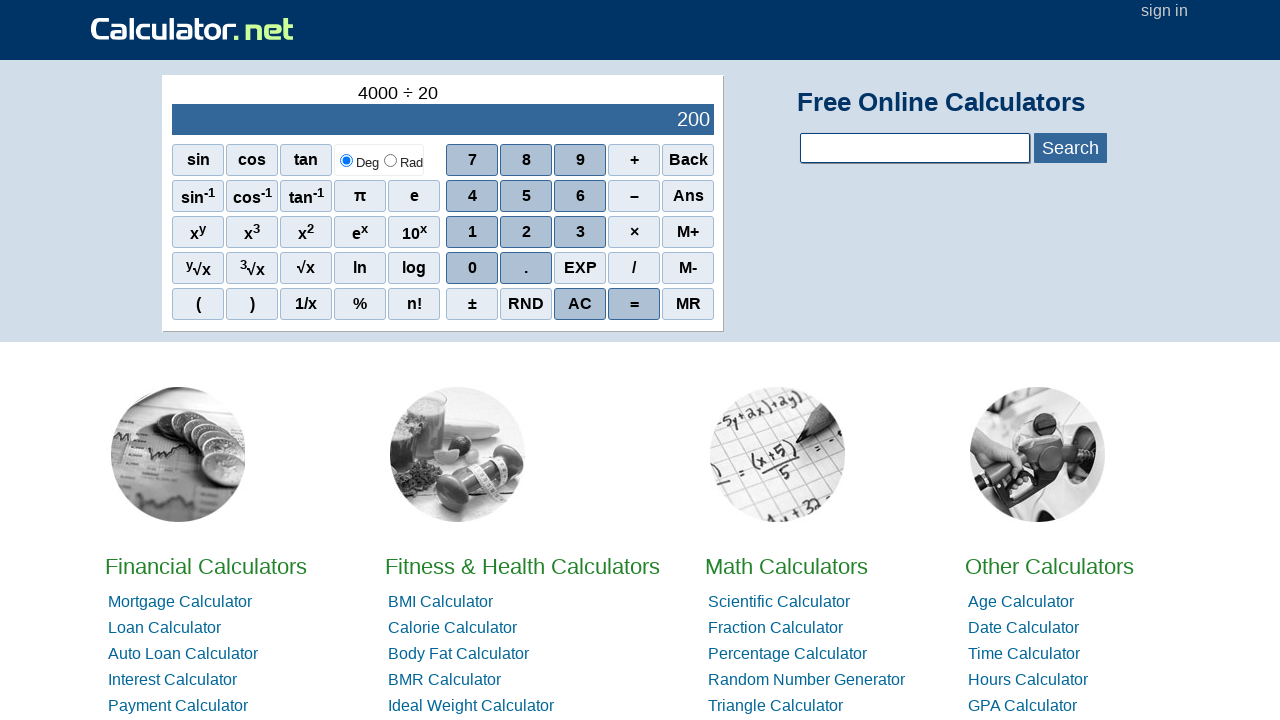

Clicked number button (second of final two clicks) at (472, 268) on xpath=//*[@id='sciout']/tbody/tr[2]/td[2]/div/div[4]/span[1]
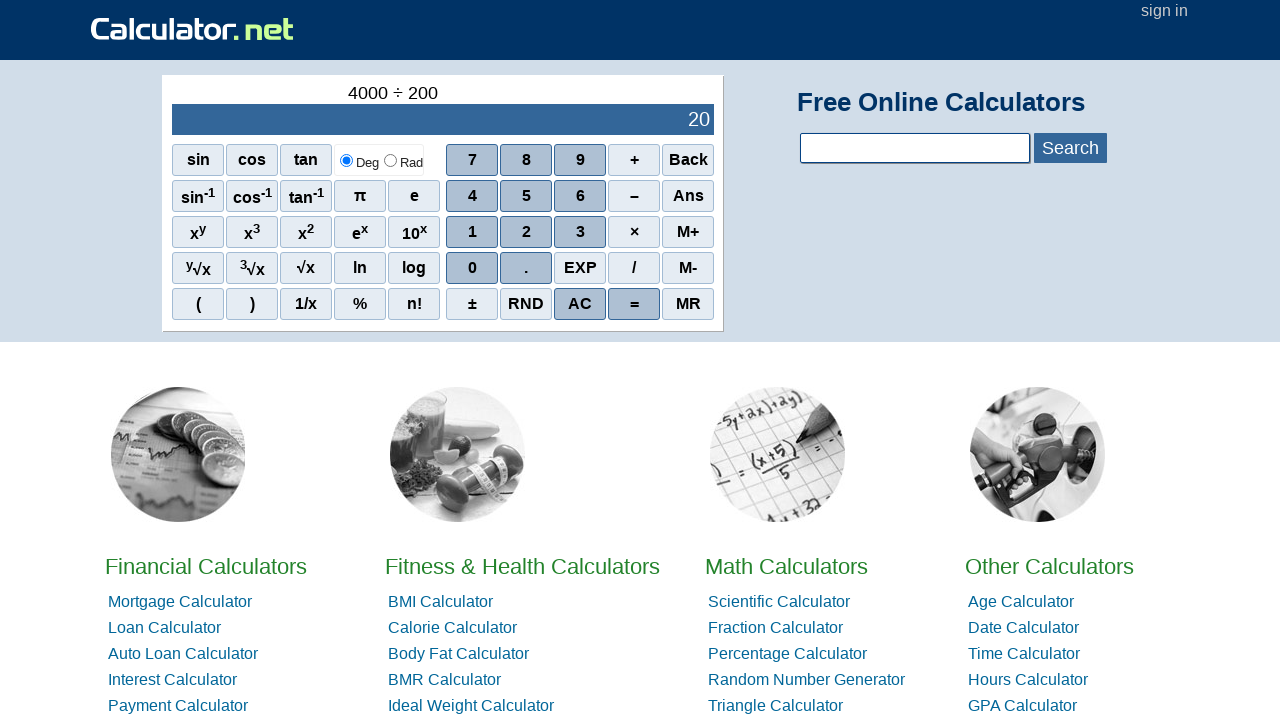

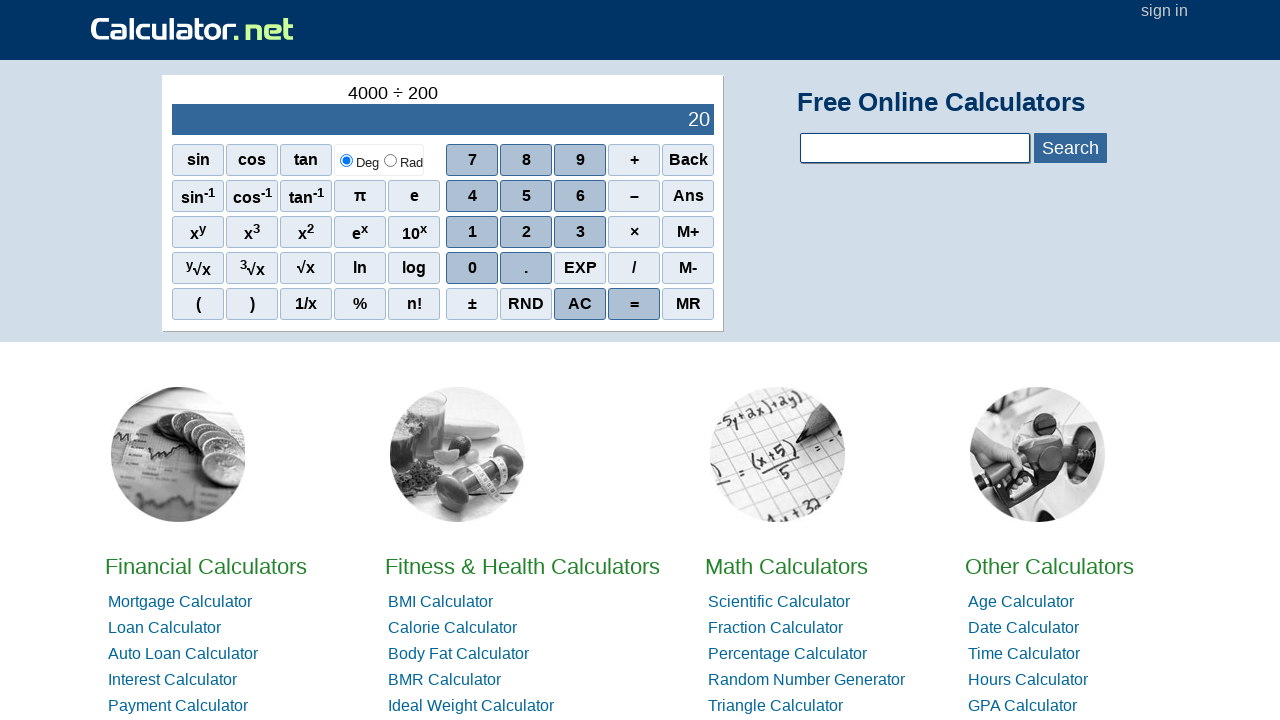